Tests the complete purchase flow: selecting an item, viewing details, adding to cart, and completing checkout with payment information

Starting URL: https://www.demoblaze.com/

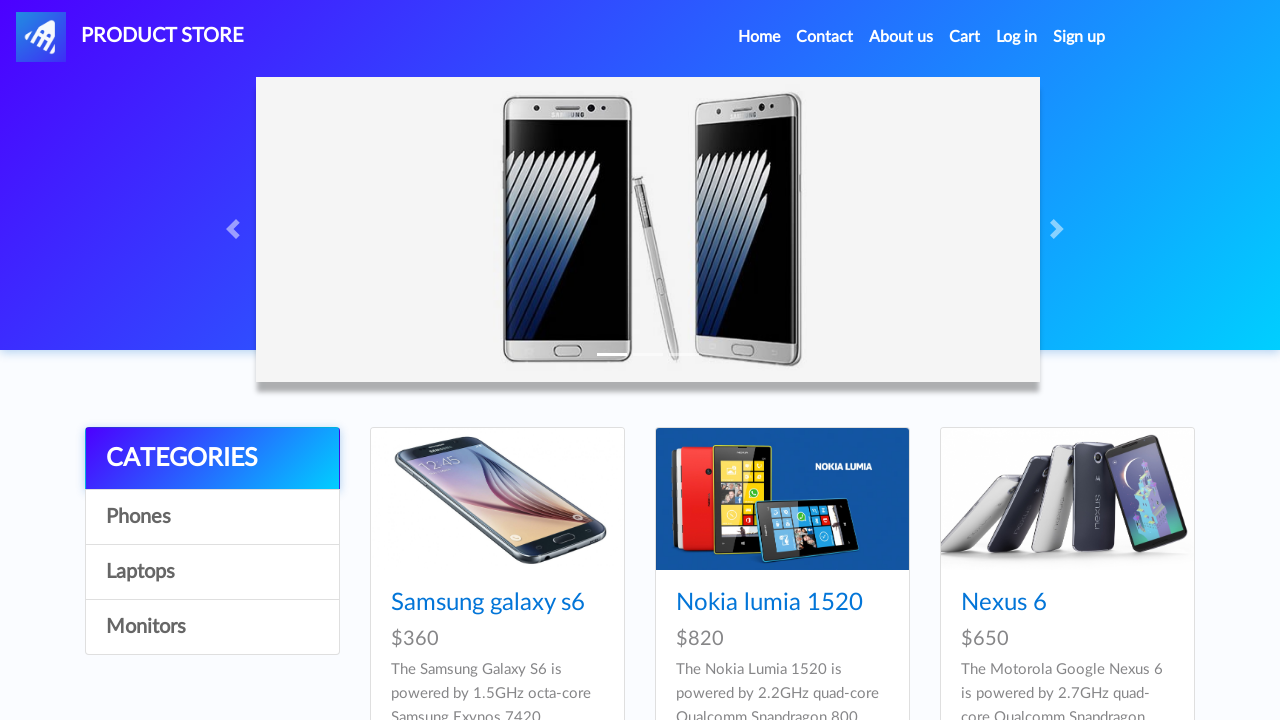

Clicked on Sony vaio i7 product at (1024, 361) on xpath=//*[@id='tbodyid']/div[9]/div/div/h4/a
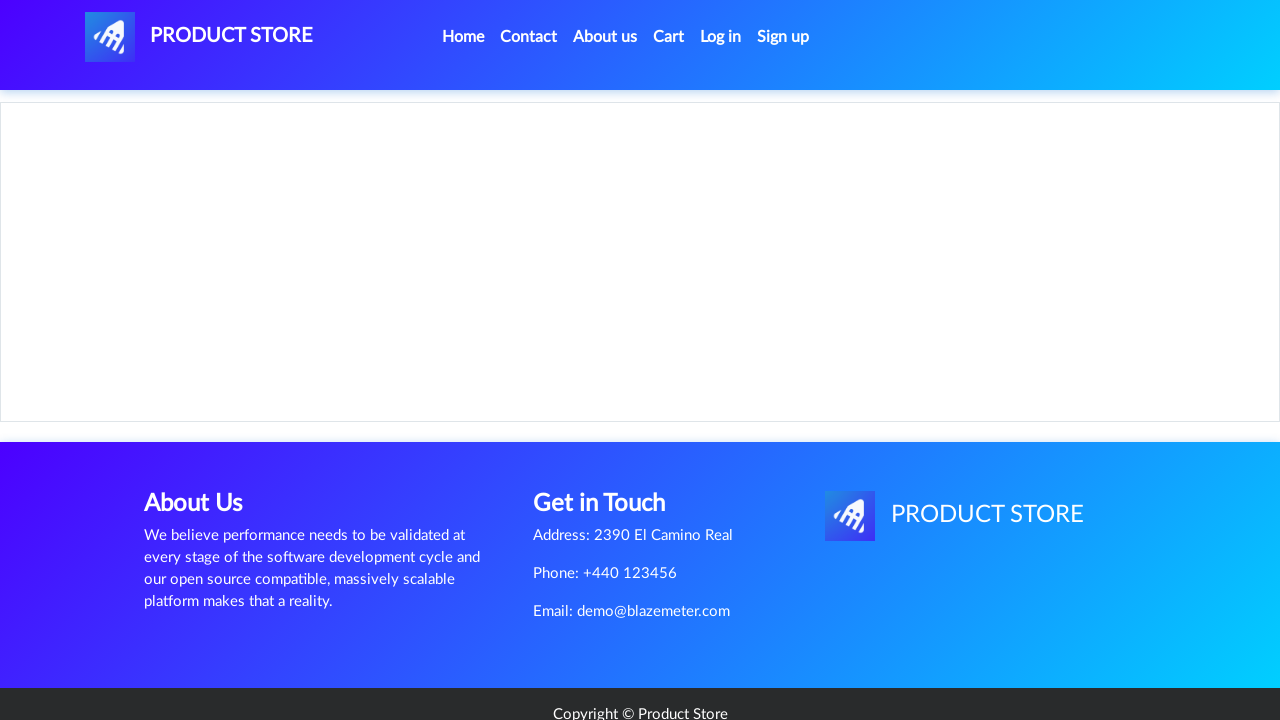

Product detail page loaded
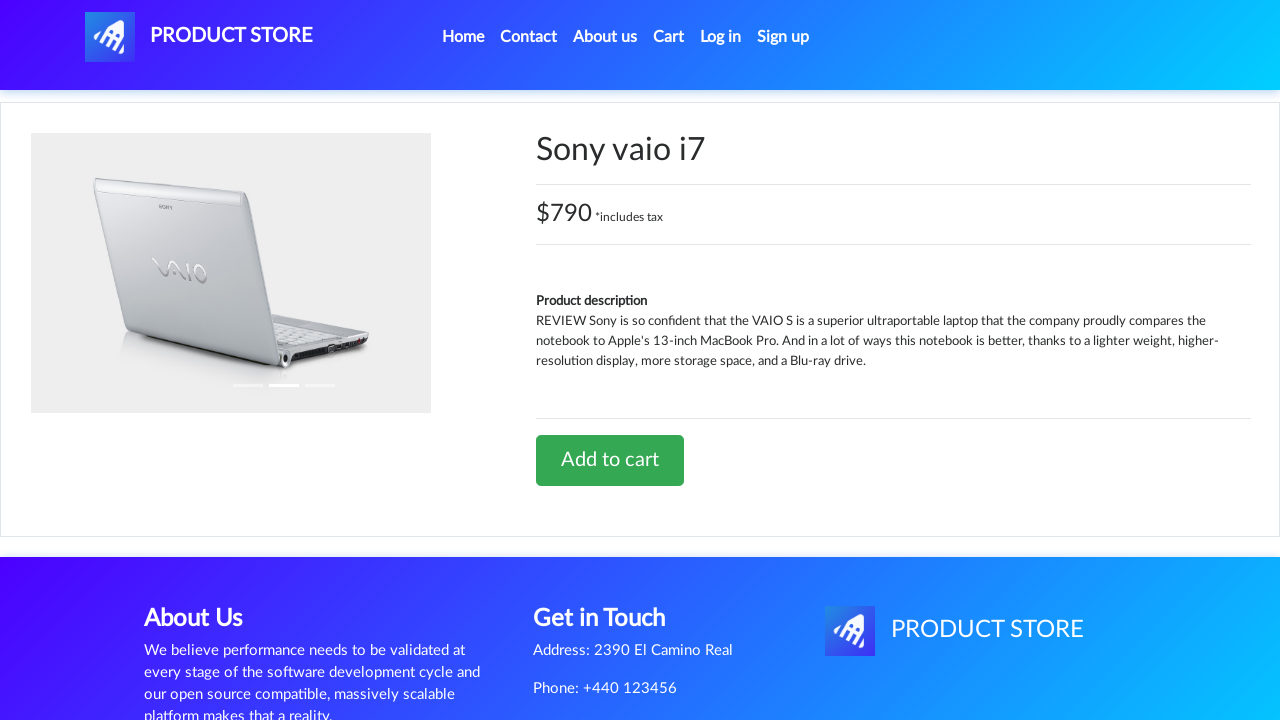

Clicked Add to Cart button at (610, 460) on xpath=//*[@id='tbodyid']/div[2]/div/a
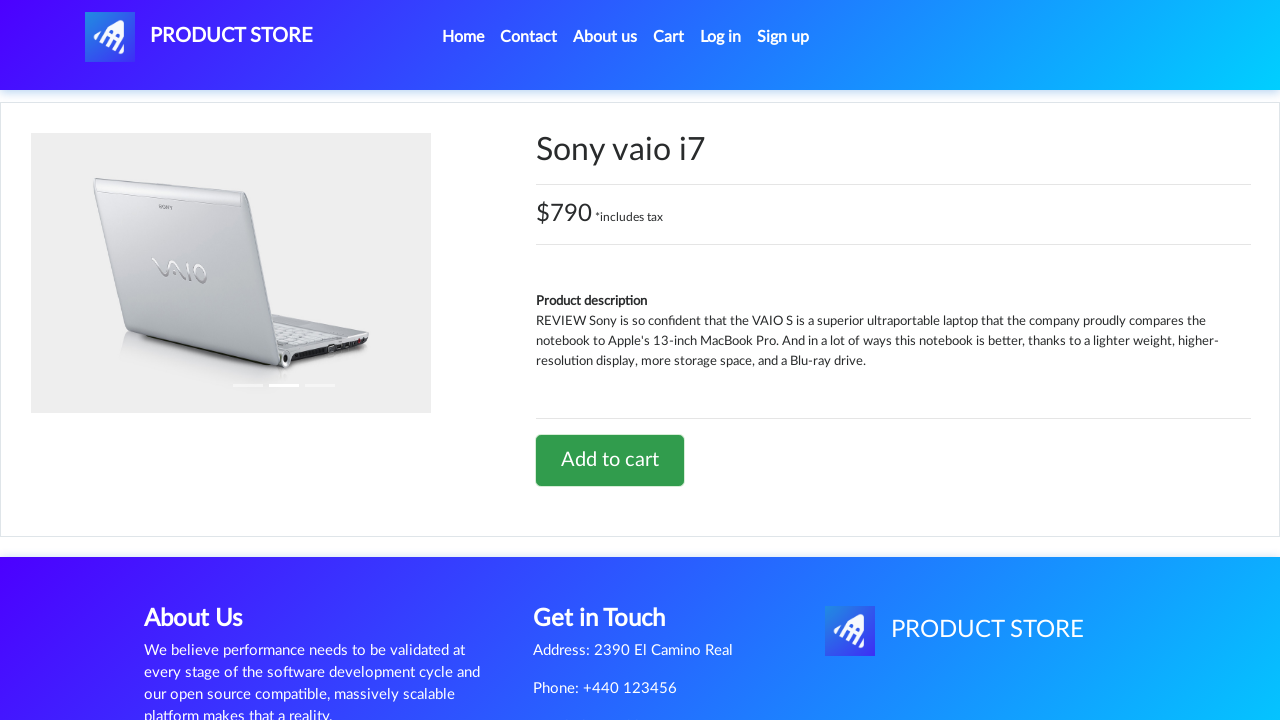

Set up dialog handler to accept alerts
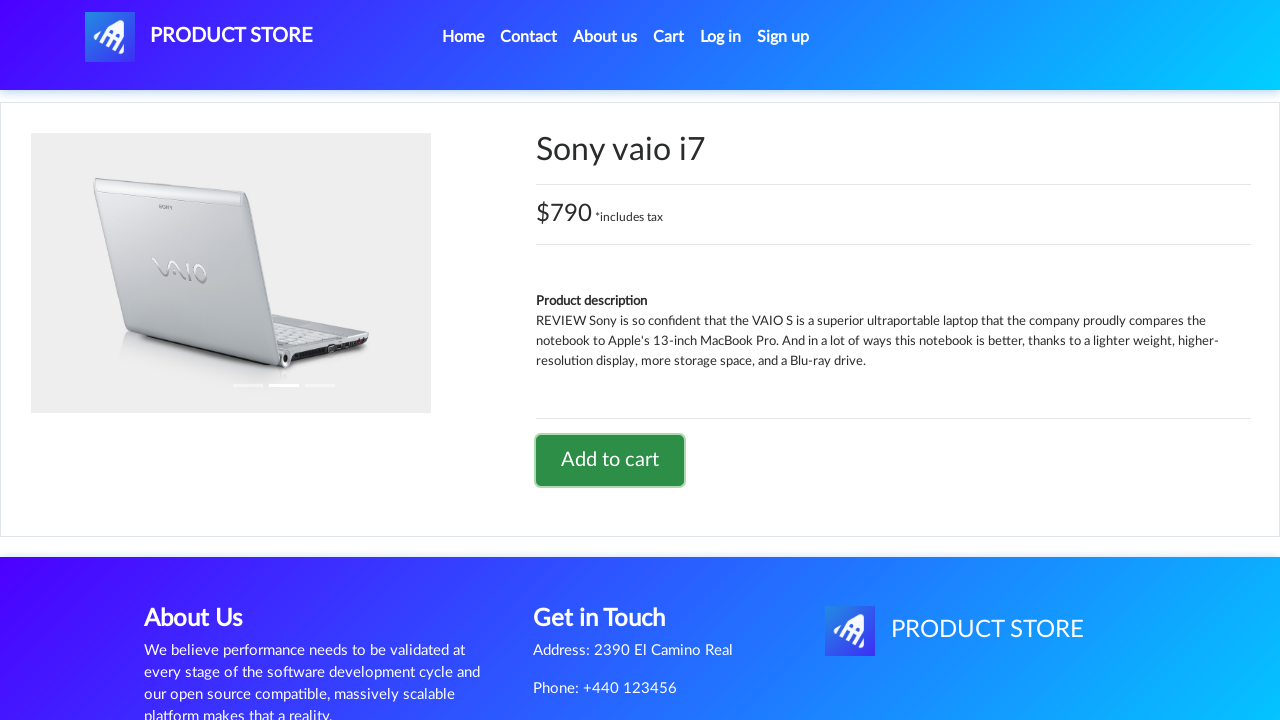

Waited for alert confirmation
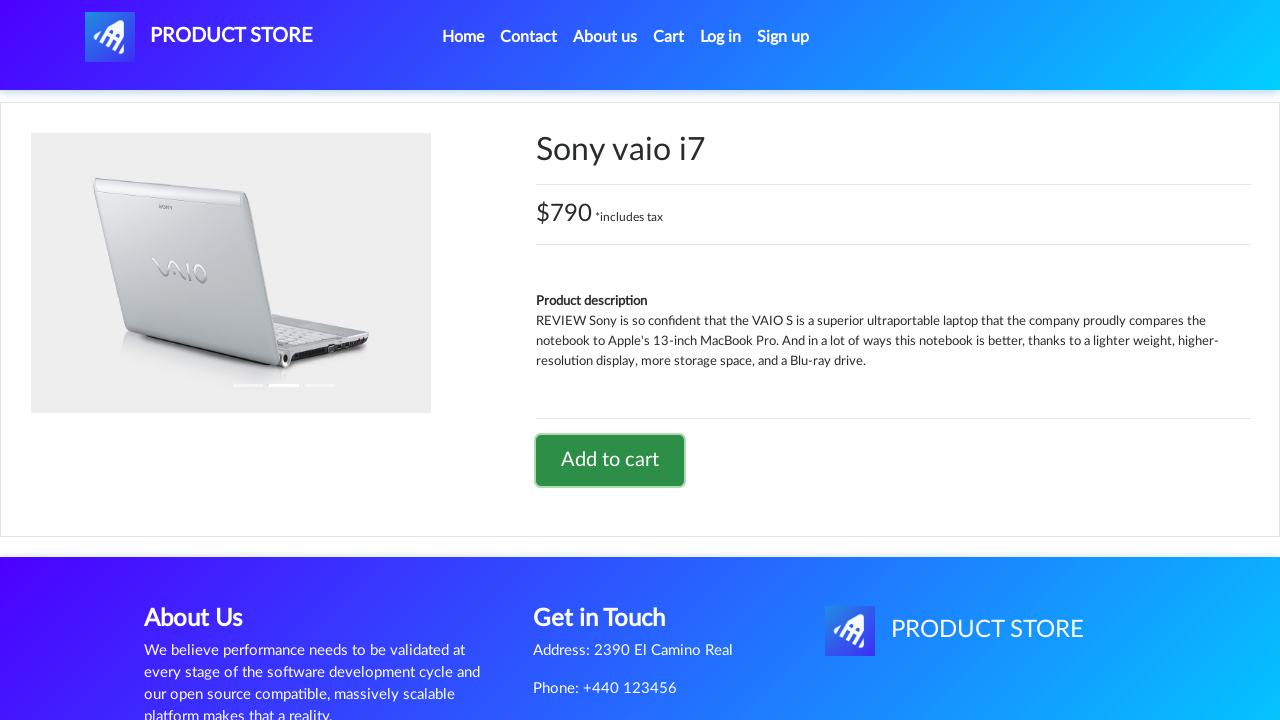

Clicked Cart link to view shopping cart at (669, 37) on #cartur
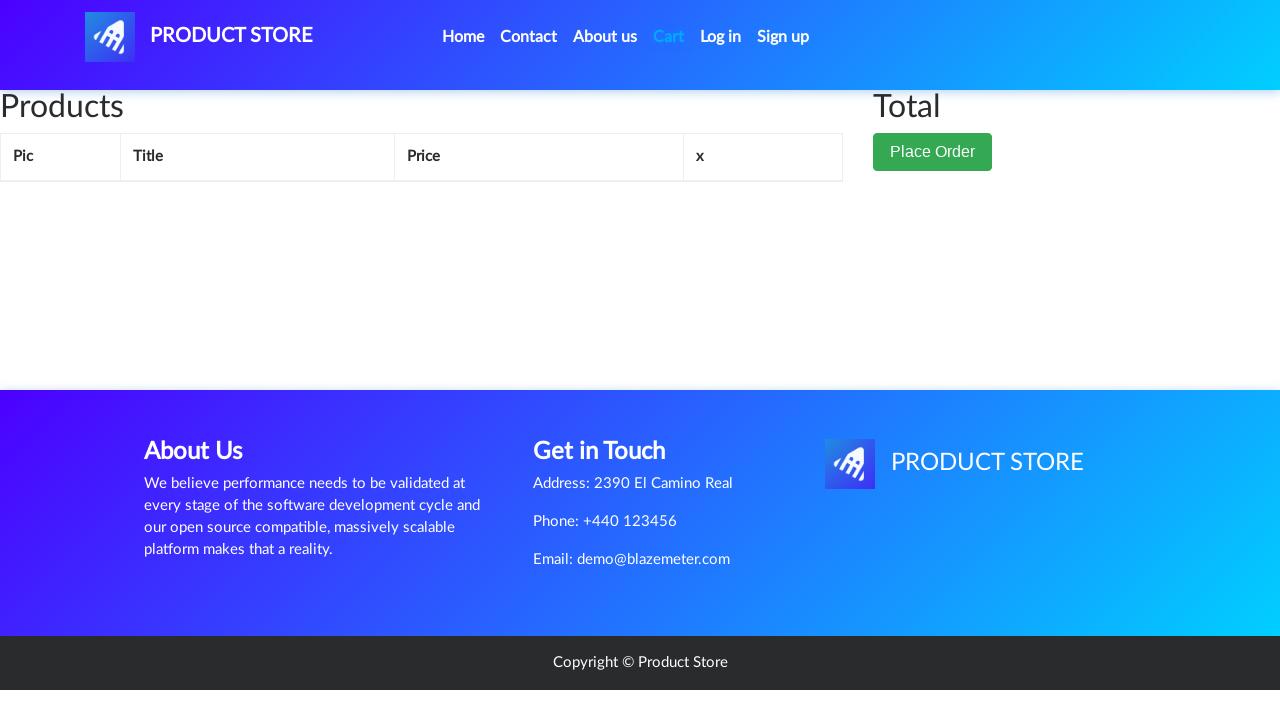

Cart page loaded successfully
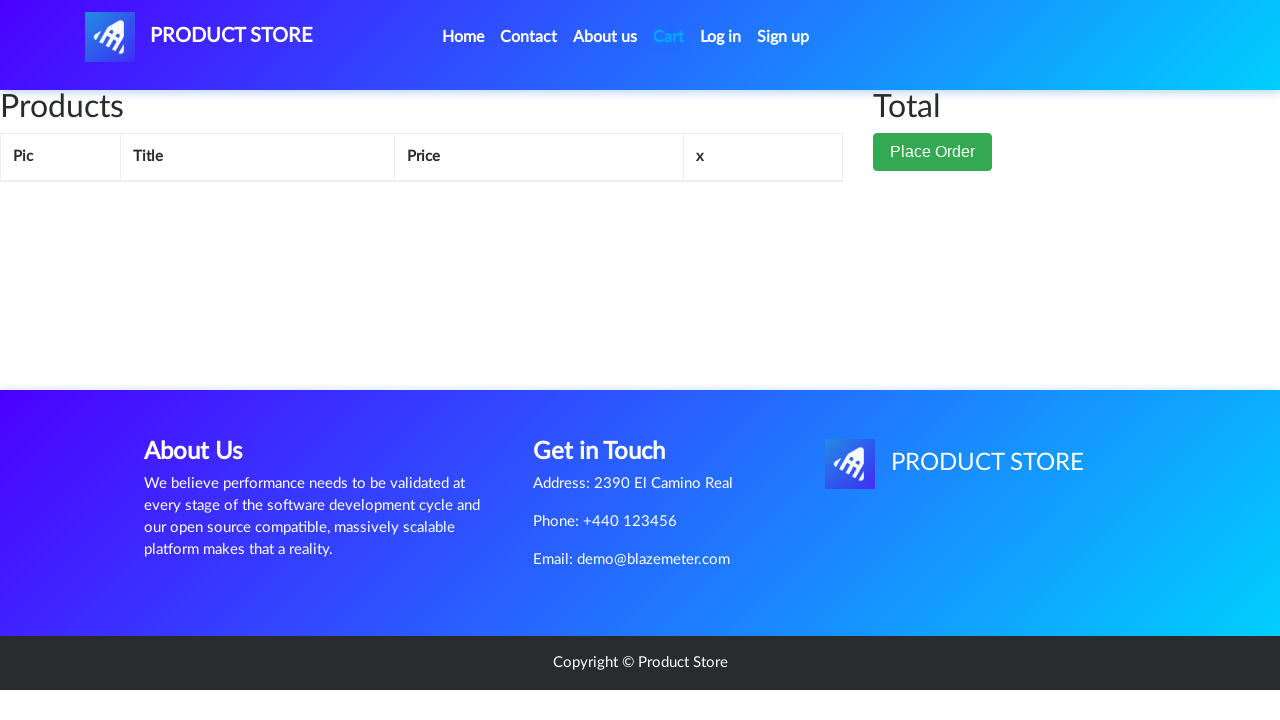

Clicked Place Order button at (933, 191) on xpath=//*[@id='page-wrapper']/div/div[2]/button
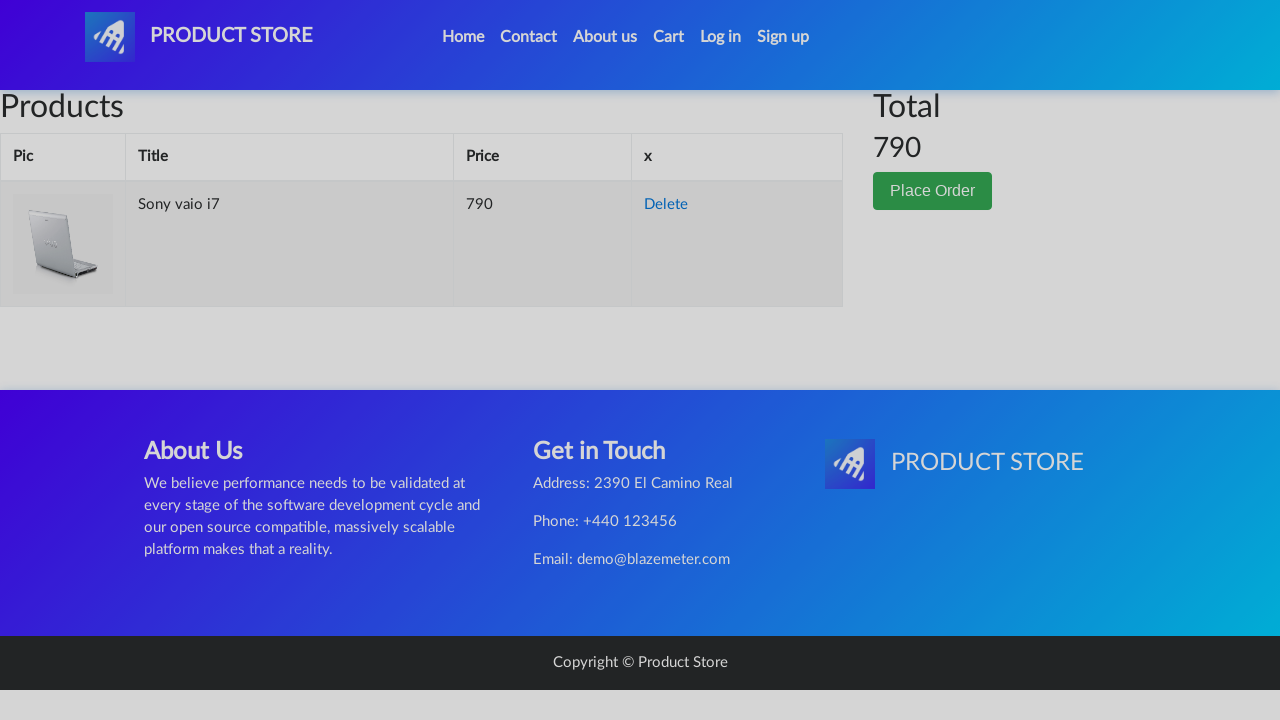

Order modal appeared with checkout form
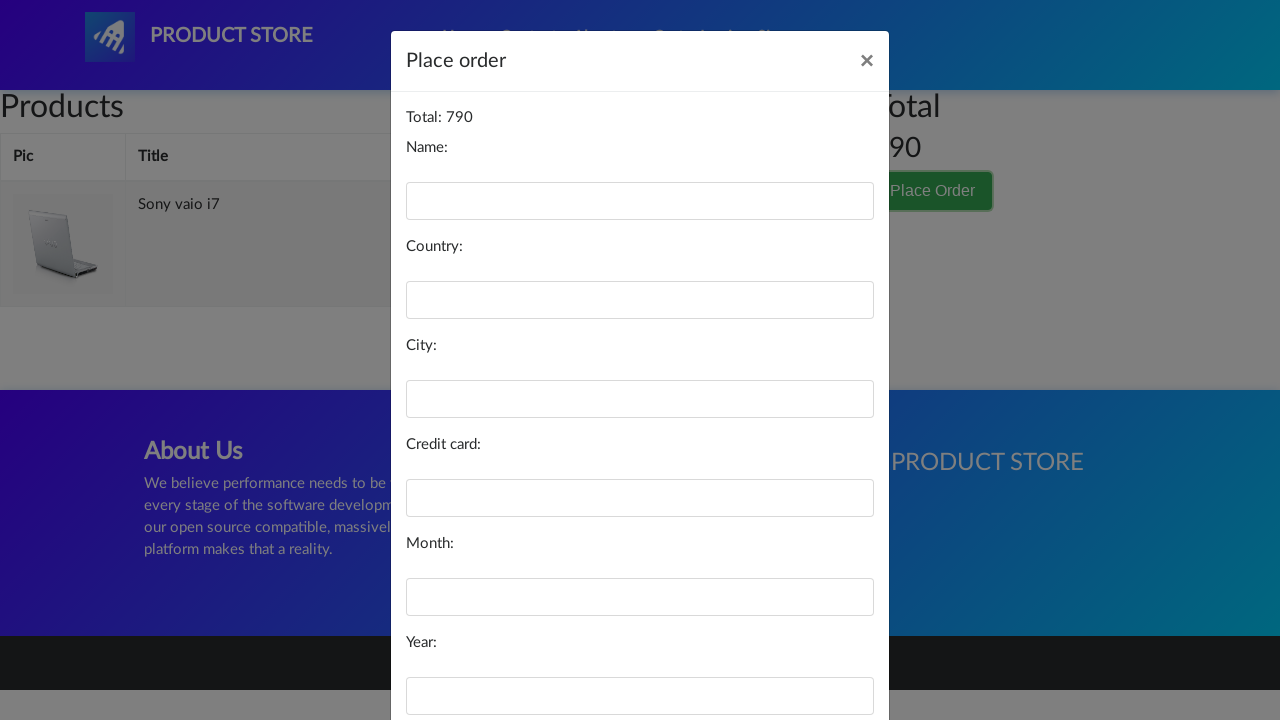

Filled in customer name: Michael Johnson on #name
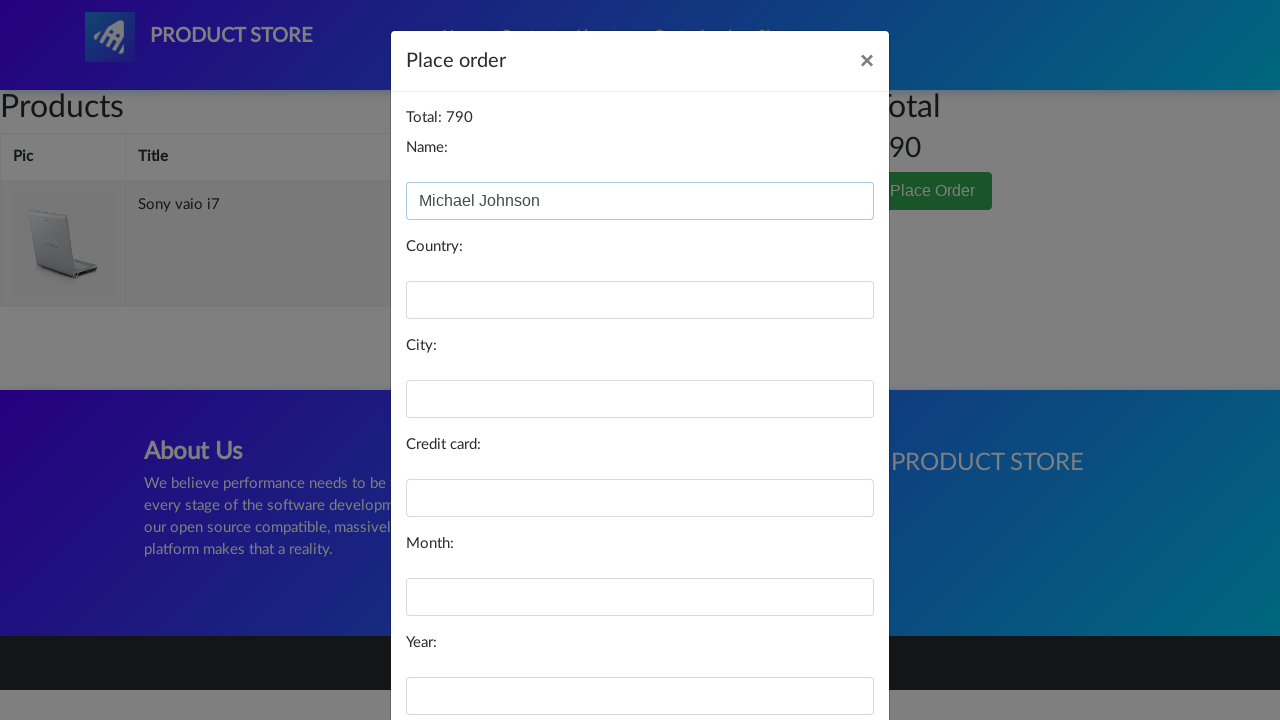

Filled in country: United States on #country
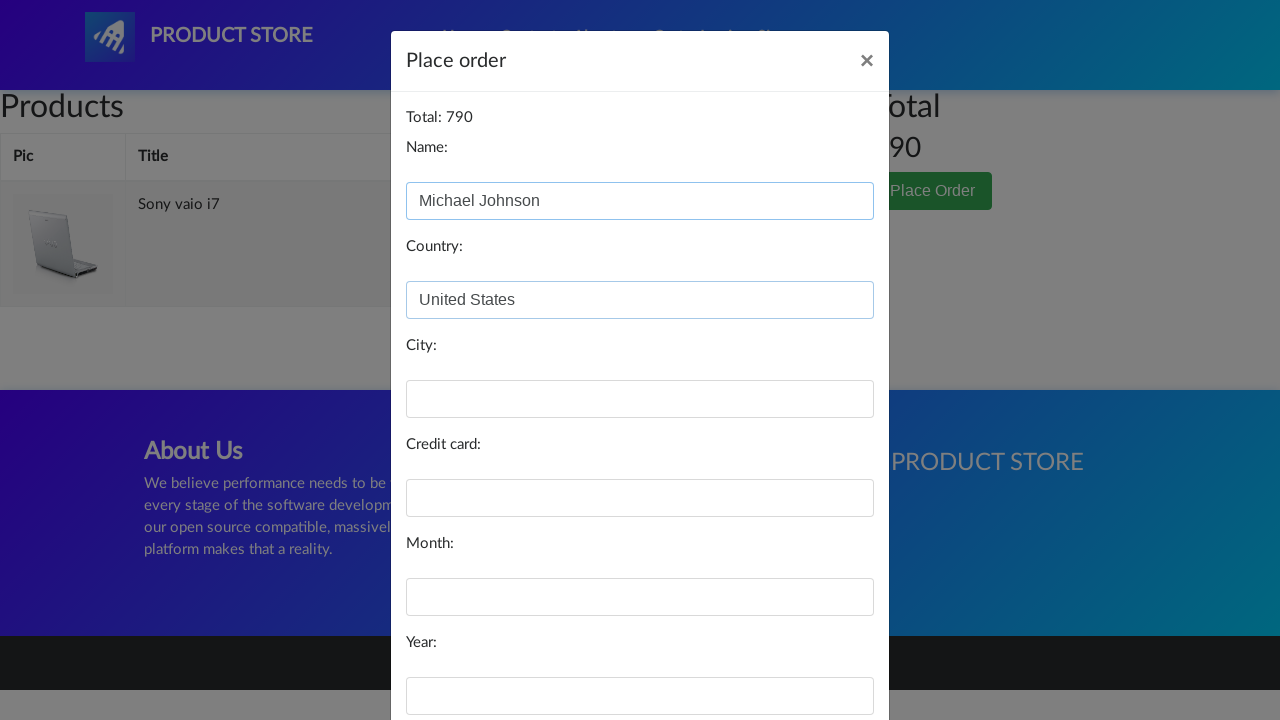

Filled in city: New York on #city
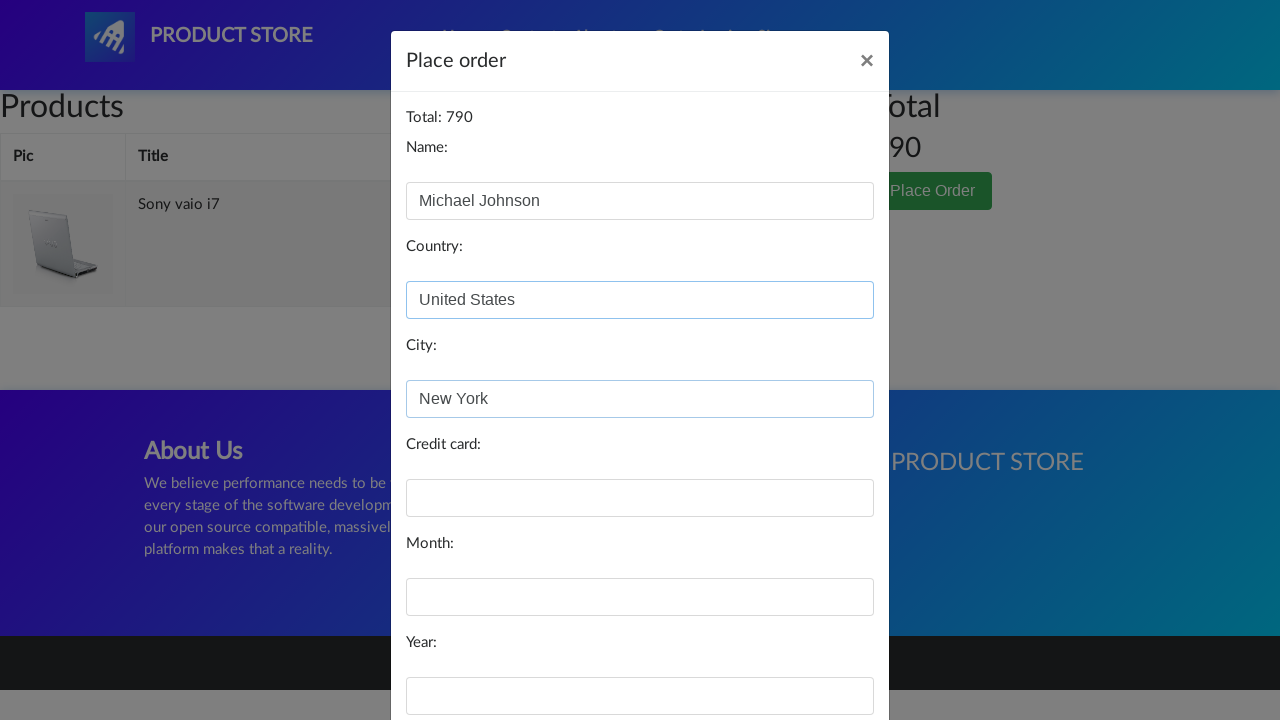

Filled in credit card number: 4111111111111111 on #card
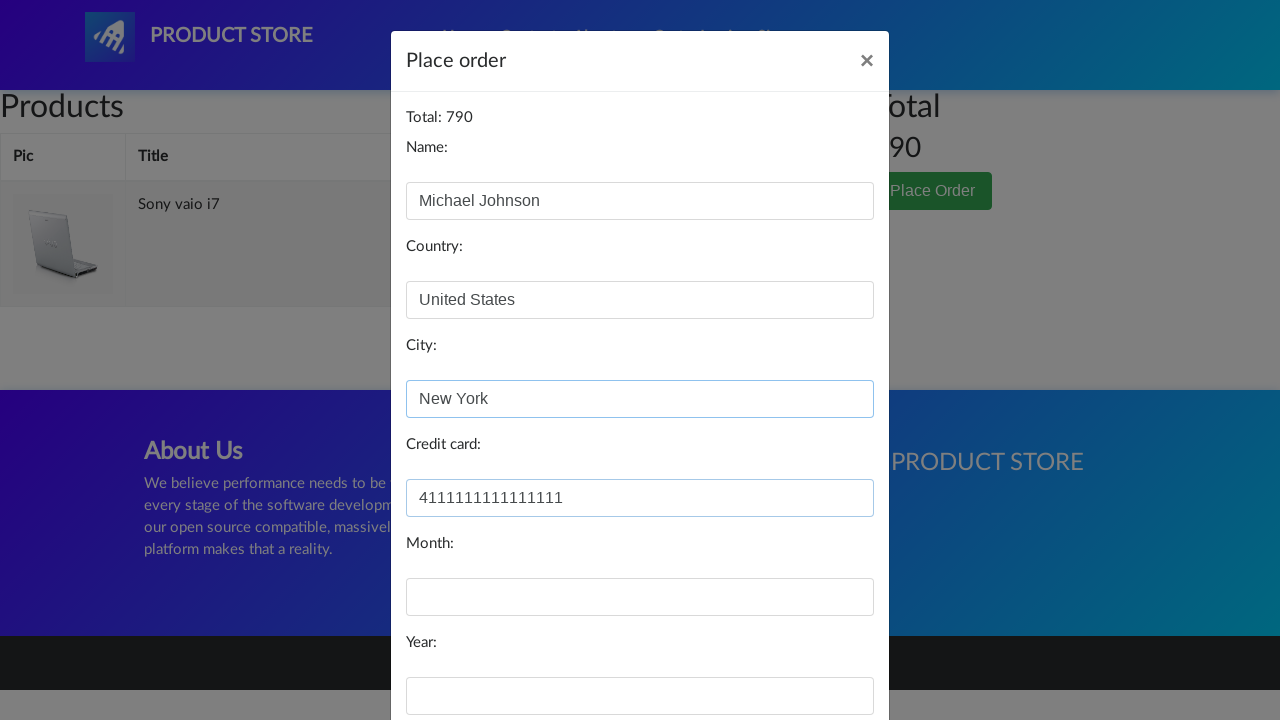

Filled in expiration month: 12 on #month
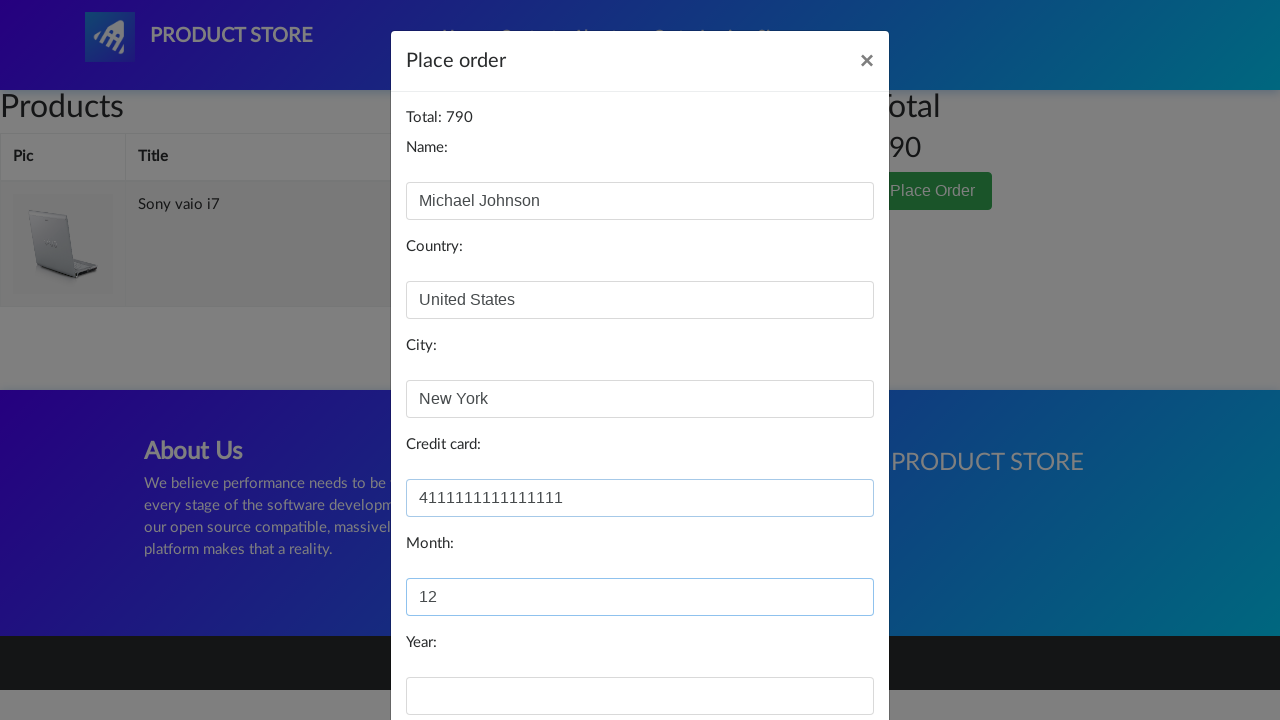

Filled in expiration year: 2025 on #year
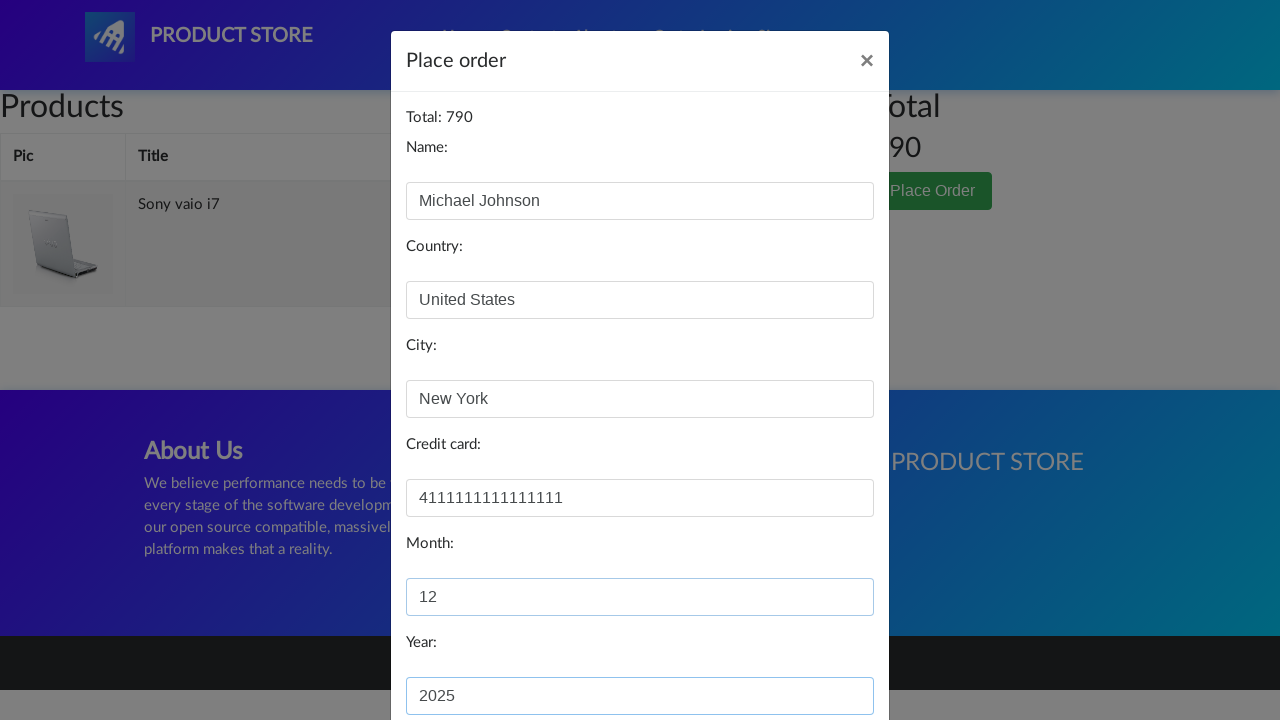

Clicked Purchase button to complete transaction at (823, 655) on xpath=//*[@id='orderModal']/div/div/div[3]/button[2]
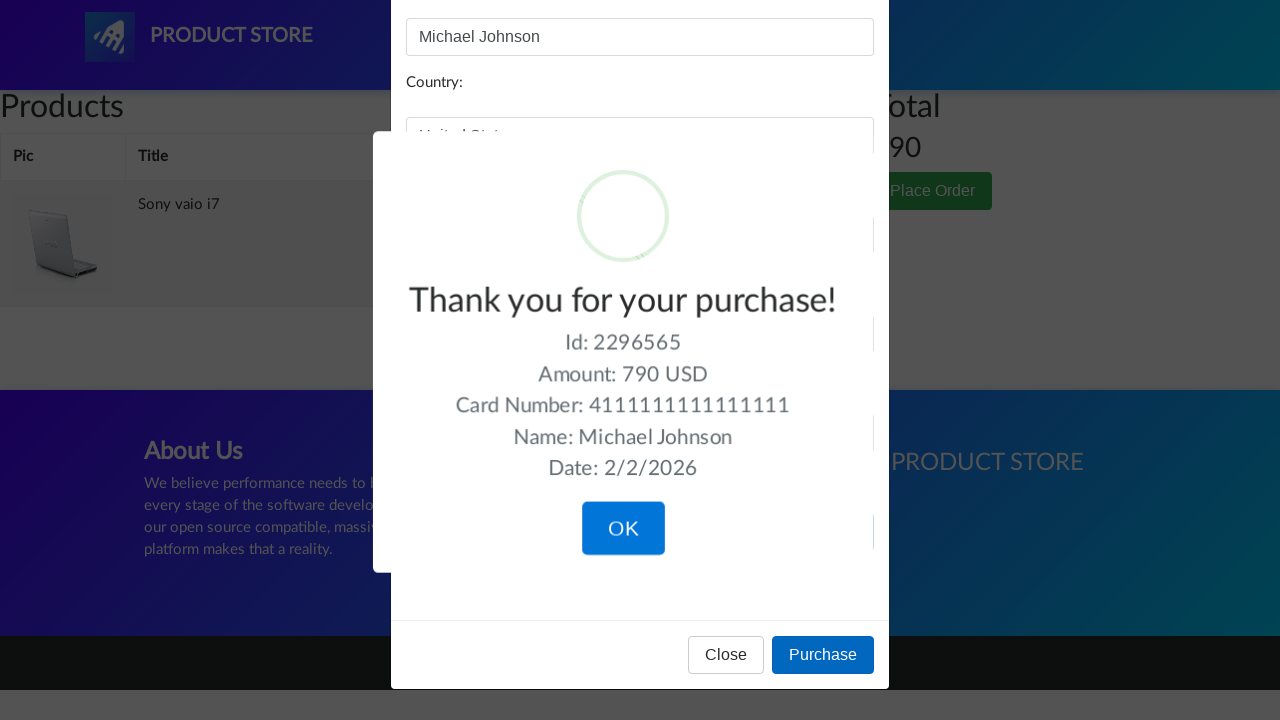

Purchase confirmation message displayed - transaction completed successfully
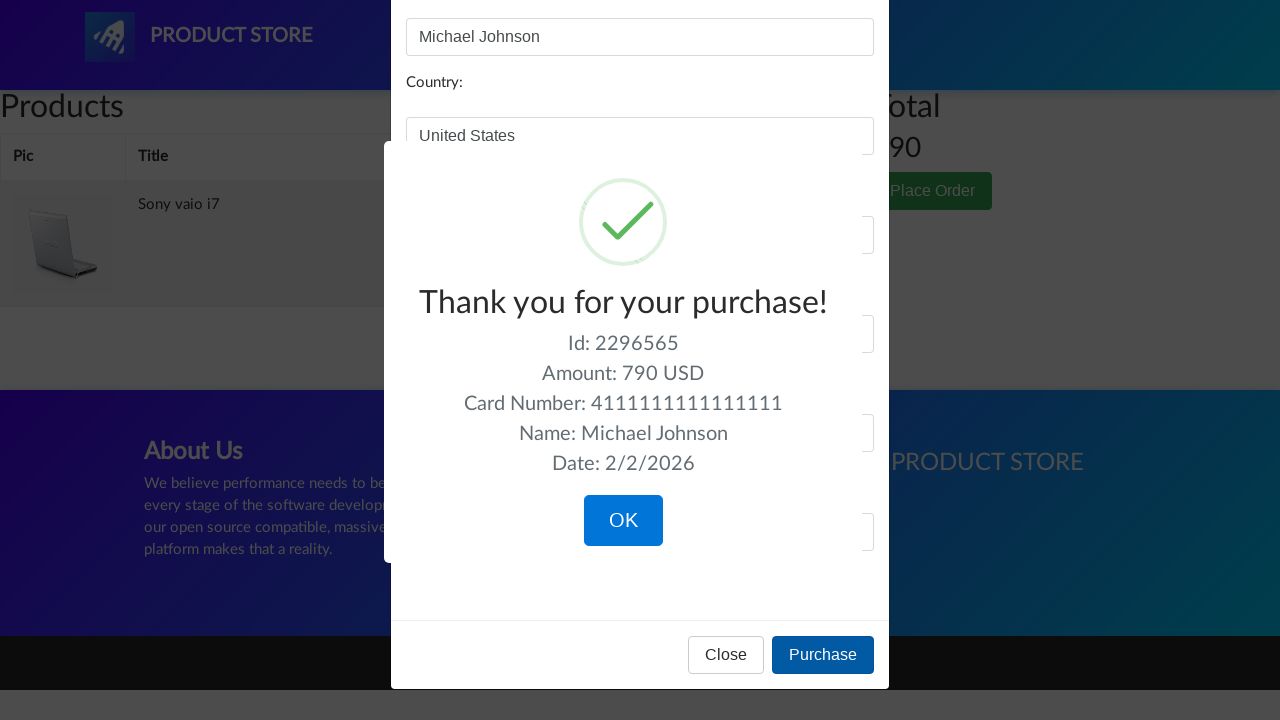

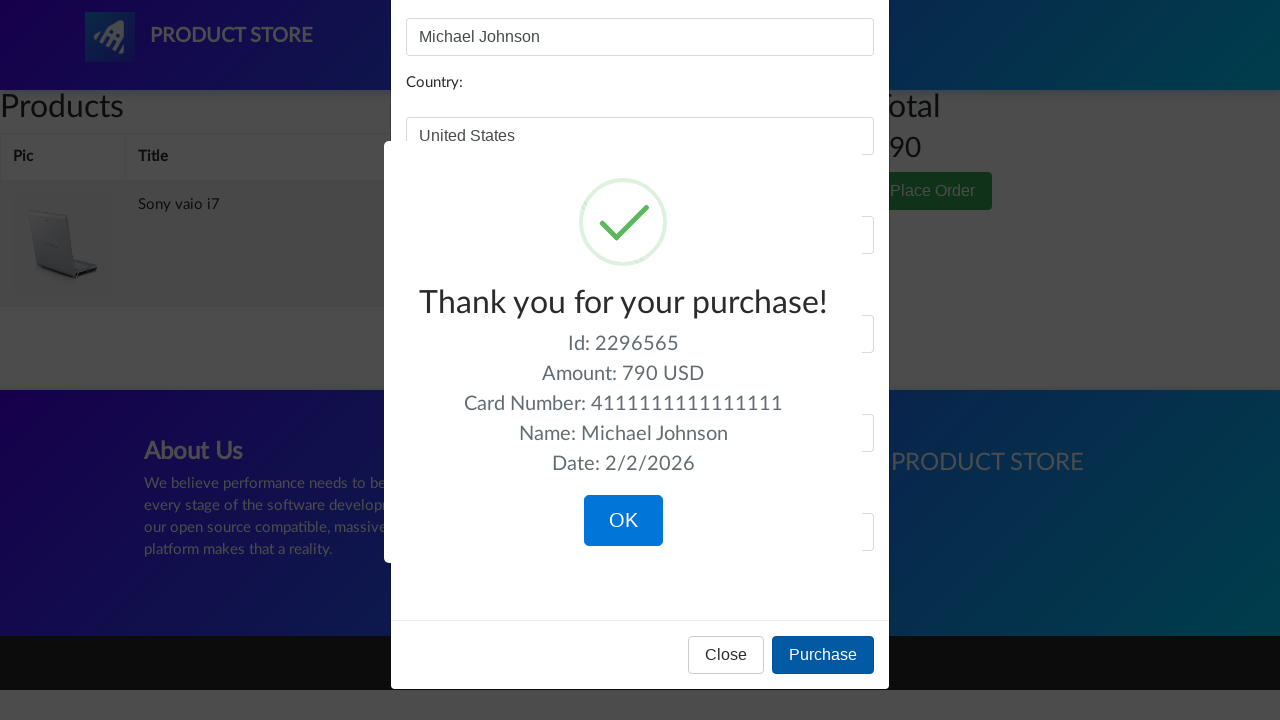